Tests adding multiple elements by clicking the Add Element button 3 times and verifying 3 delete buttons appear

Starting URL: https://the-internet.herokuapp.com/add_remove_elements/

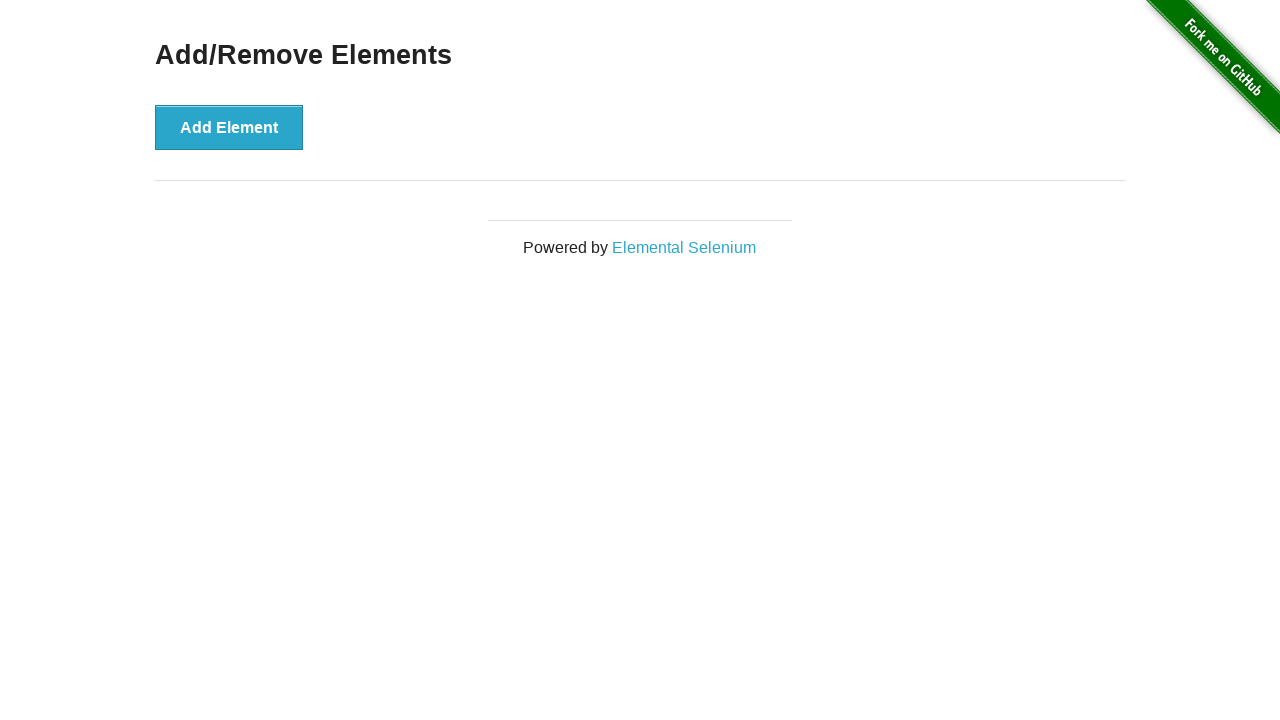

Navigated to the Add/Remove Elements page
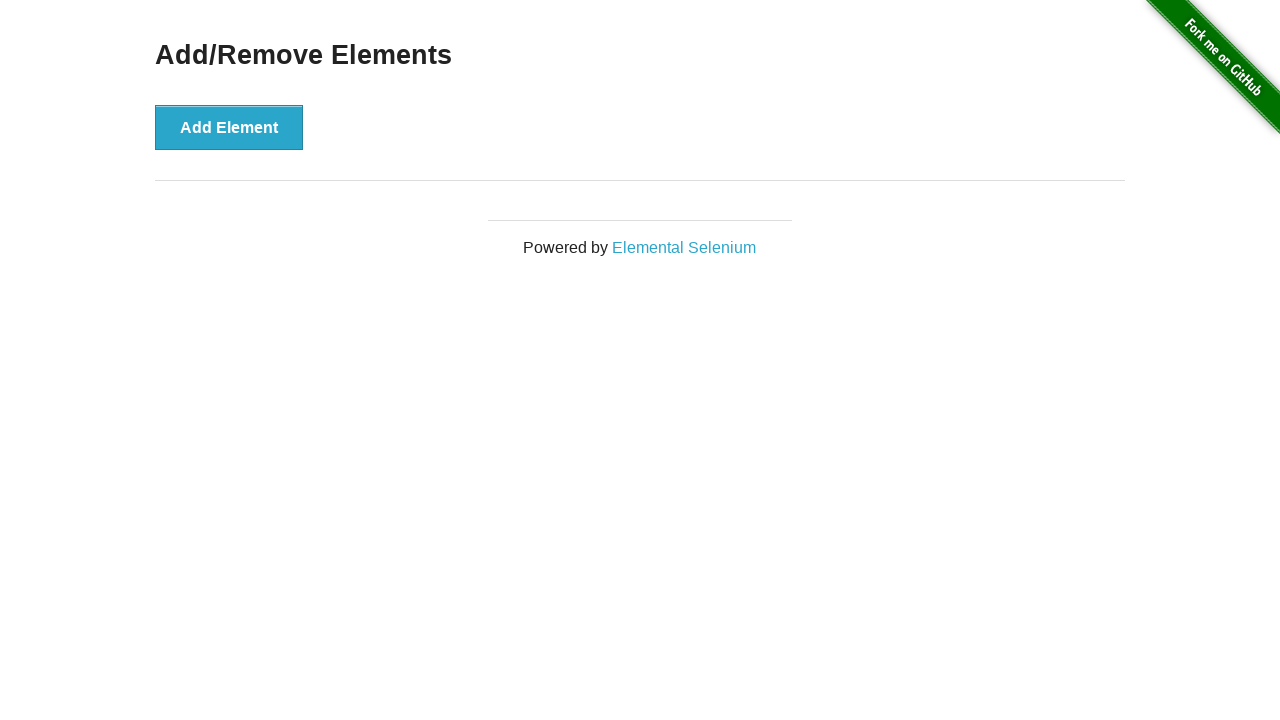

Clicked the Add Element button at (229, 127) on xpath=//button[text()='Add Element']
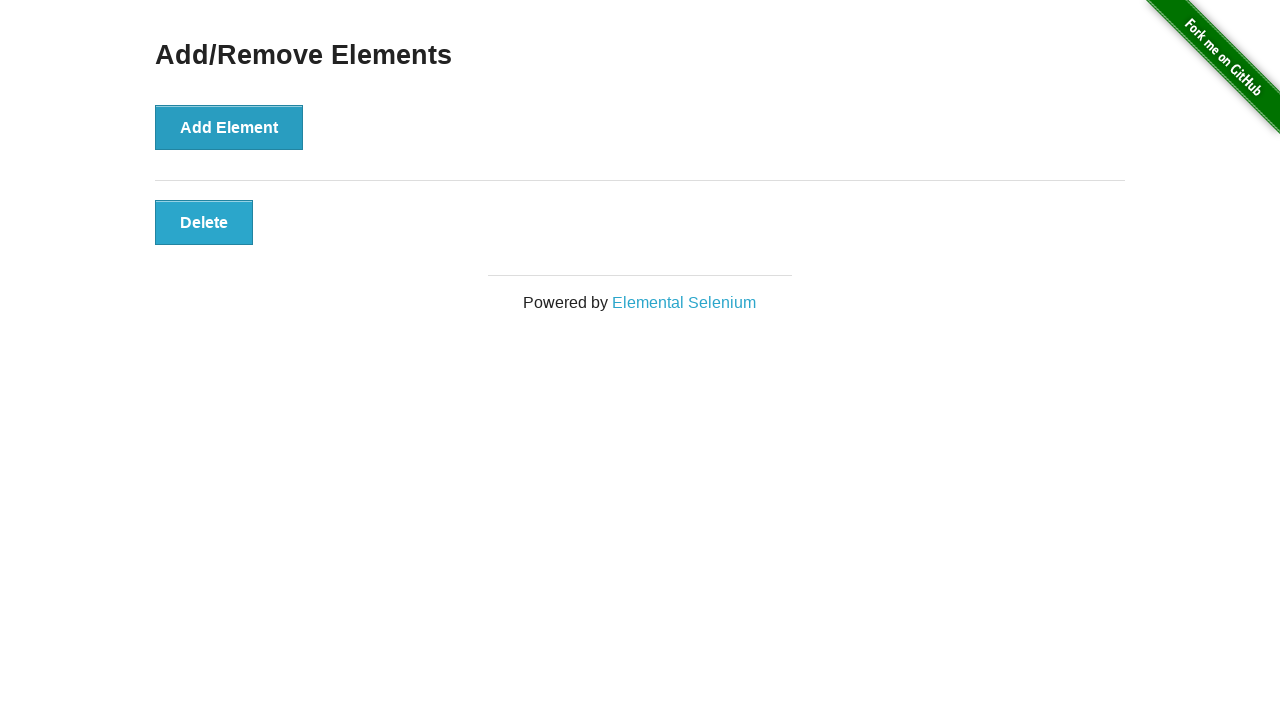

Clicked the Add Element button at (229, 127) on xpath=//button[text()='Add Element']
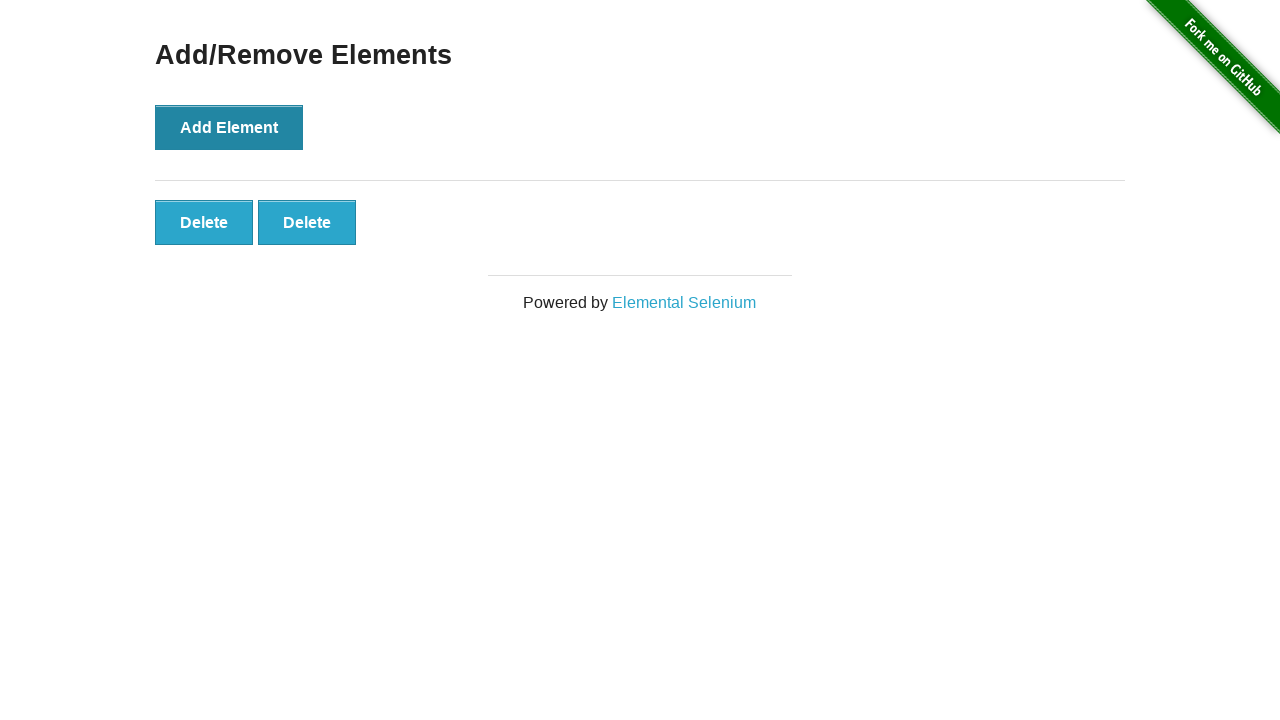

Clicked the Add Element button at (229, 127) on xpath=//button[text()='Add Element']
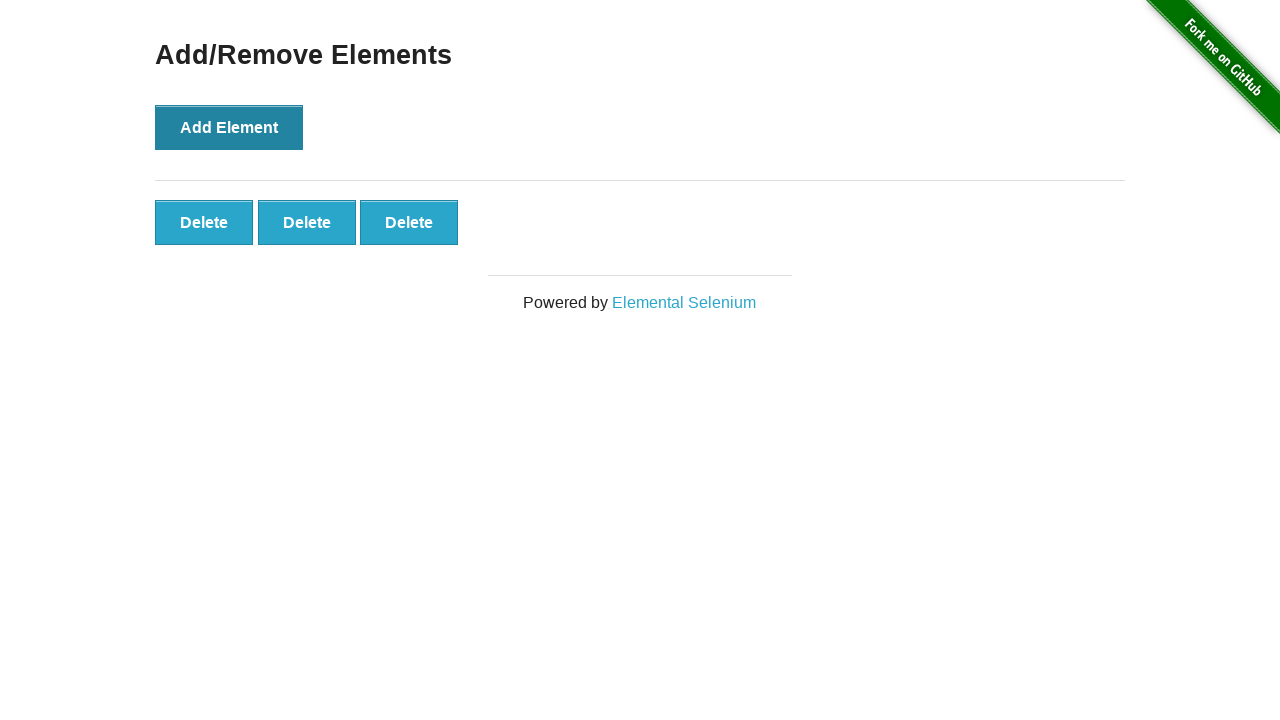

Located all delete buttons with class 'added-manually'
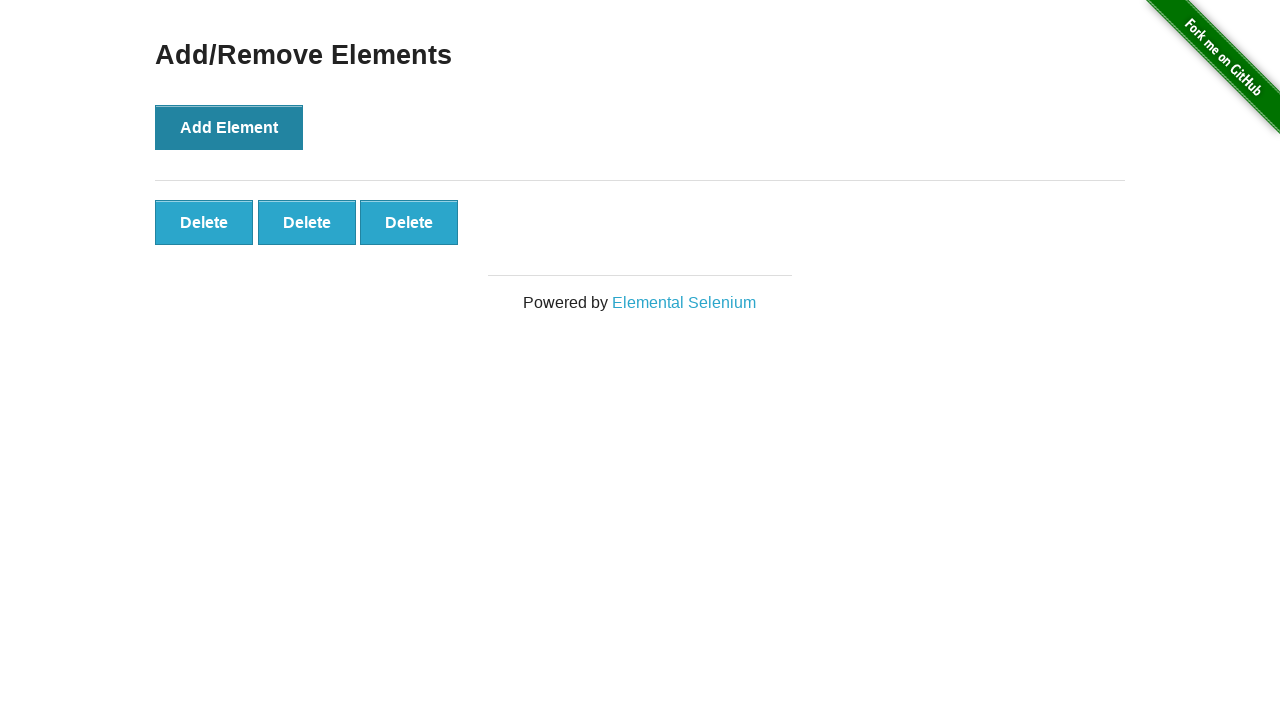

Verified that exactly 3 delete buttons are present
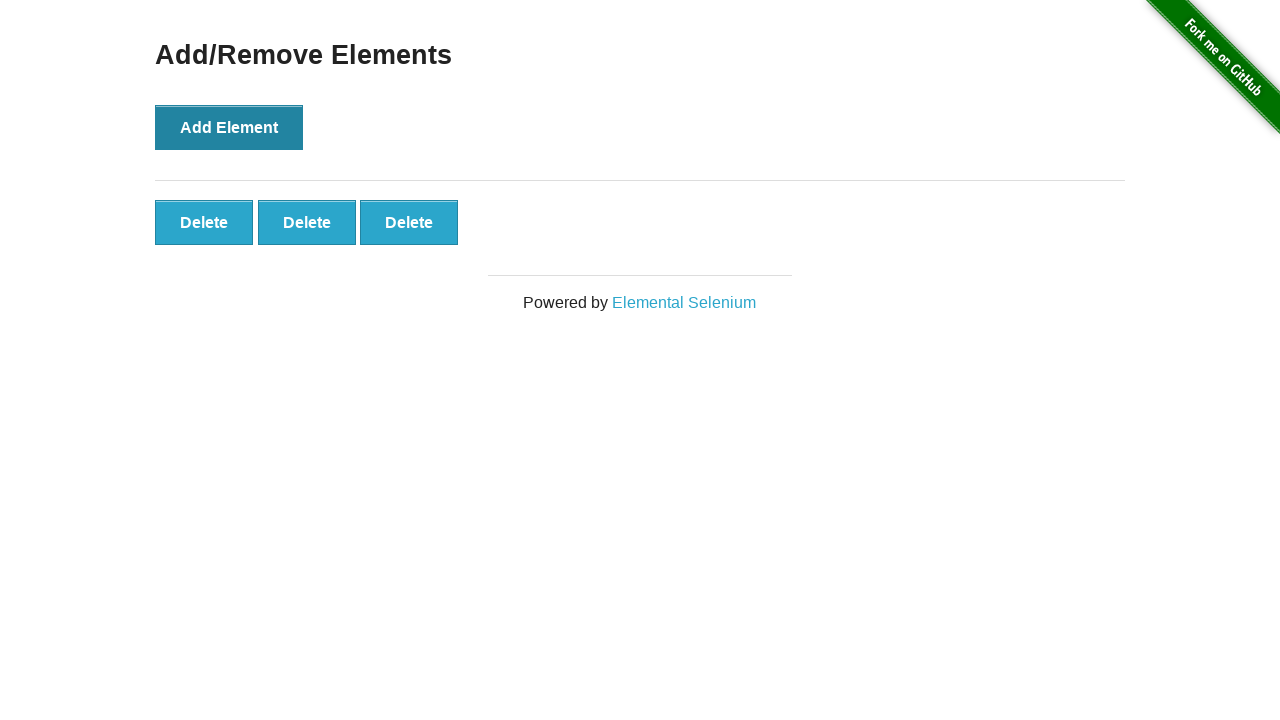

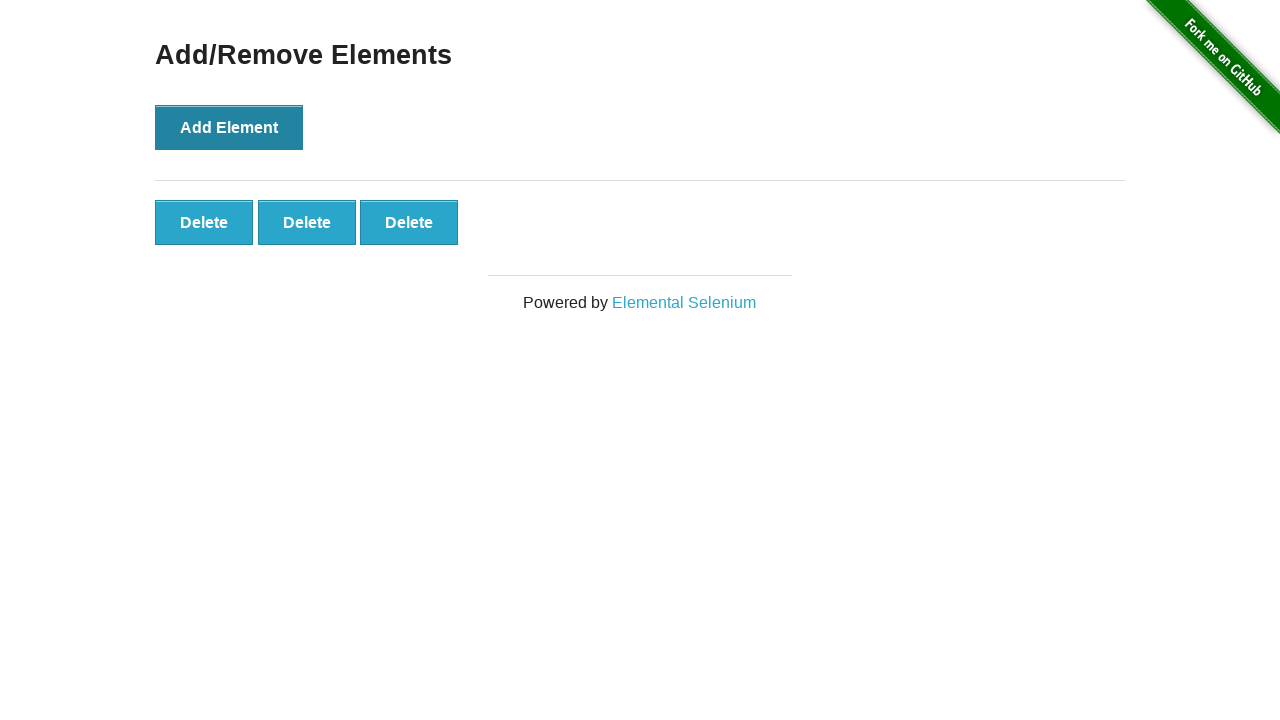